Tests dynamic loading functionality by clicking through to Example 2 and triggering the loading mechanism

Starting URL: http://the-internet.herokuapp.com/

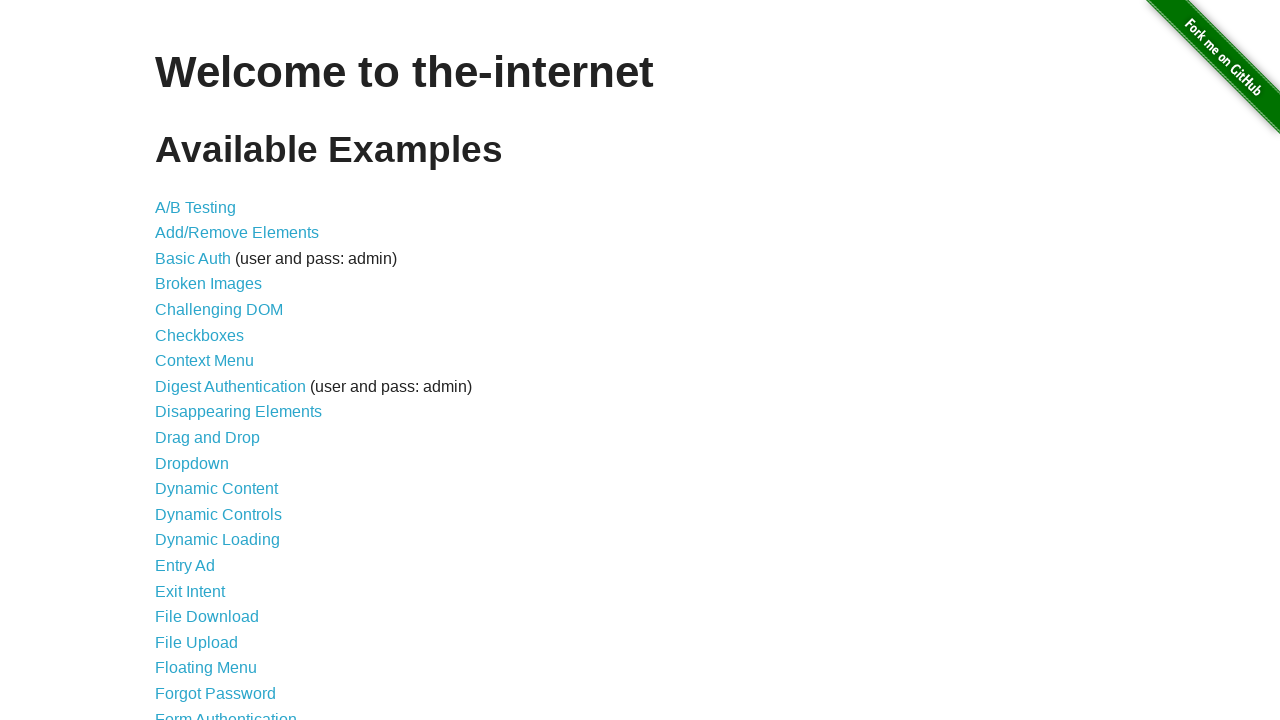

Clicked on Dynamic Loading link at (218, 540) on text=Dynamic Loading
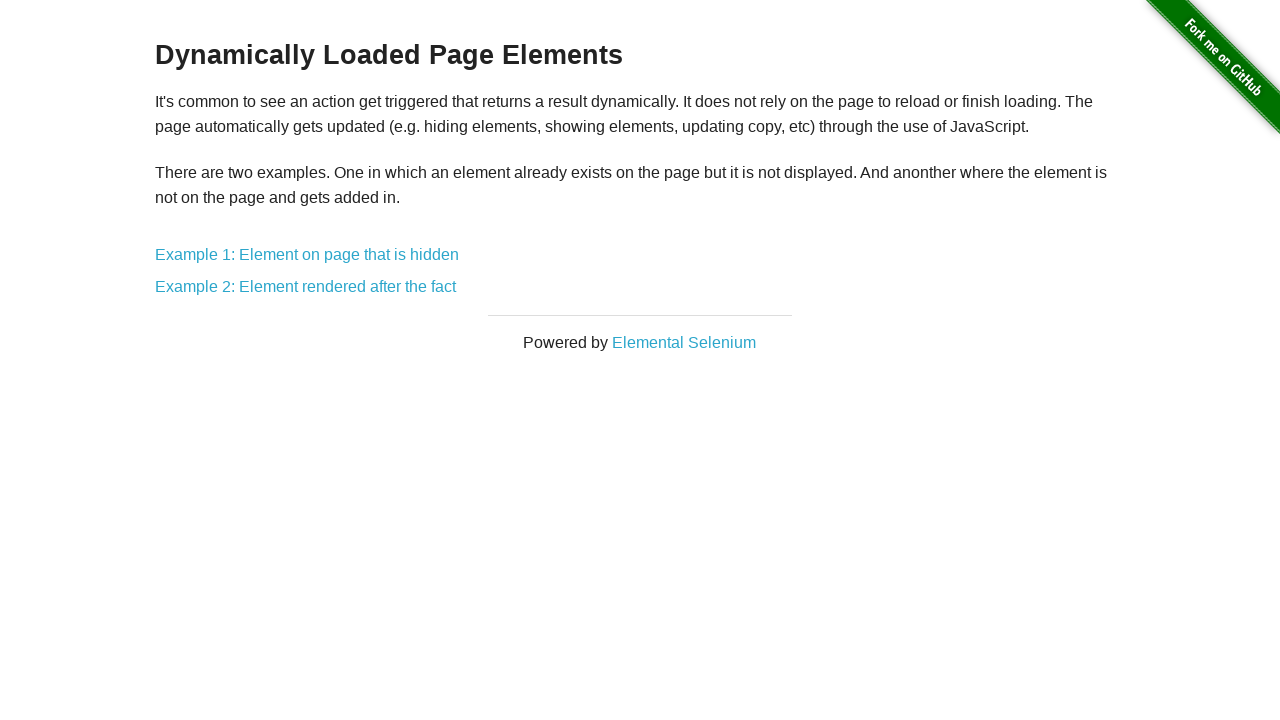

Clicked on Example 2 link at (306, 287) on text=Example 2:
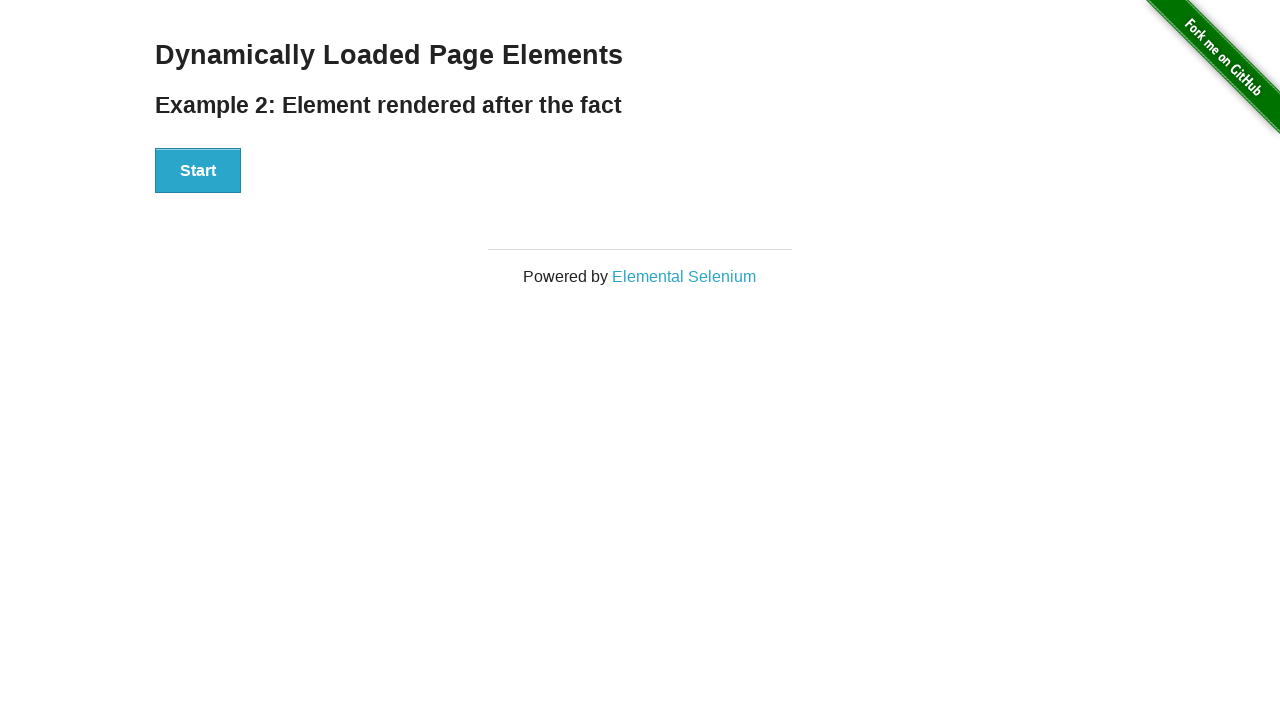

Clicked Start button to trigger loading mechanism at (198, 171) on #start > button
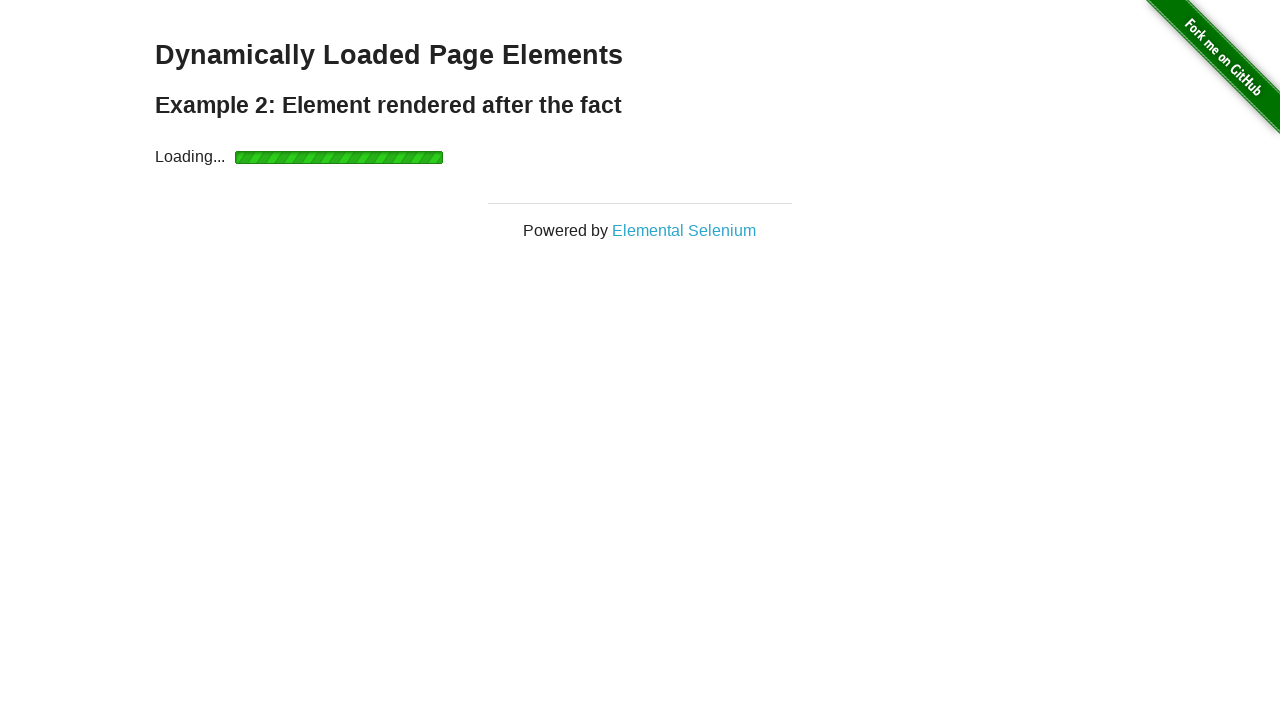

Loading completed and result element became visible
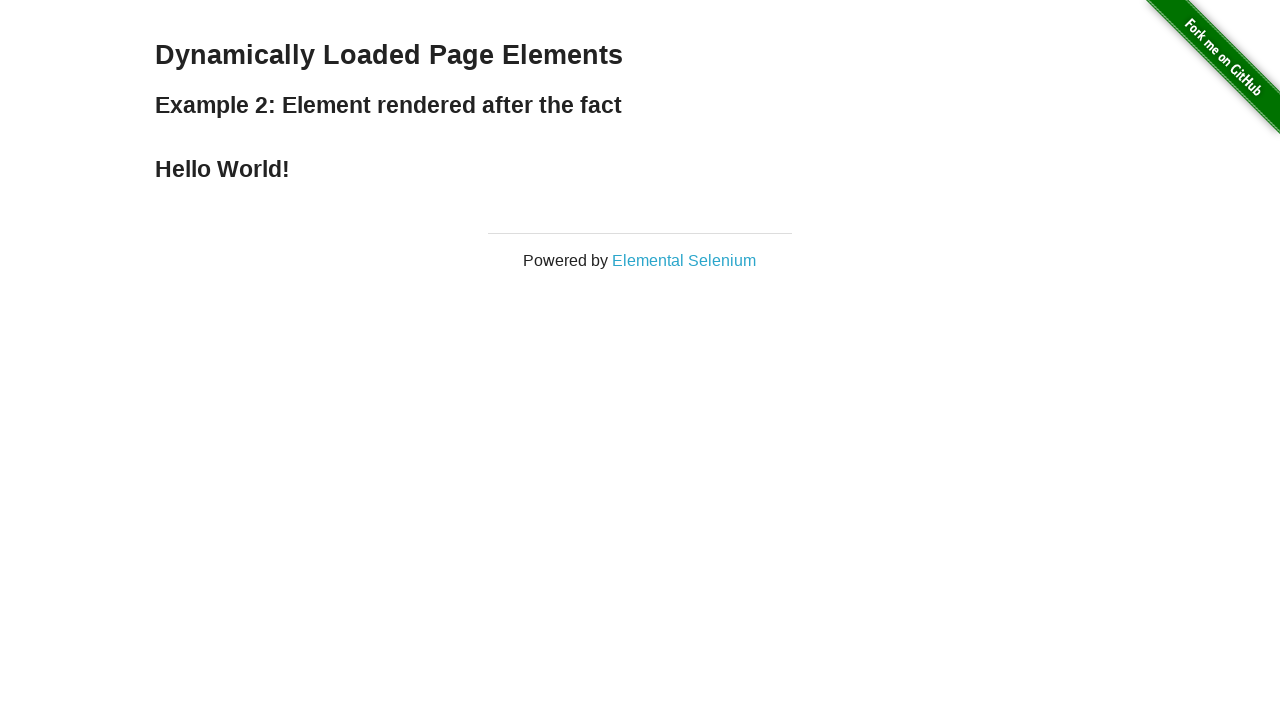

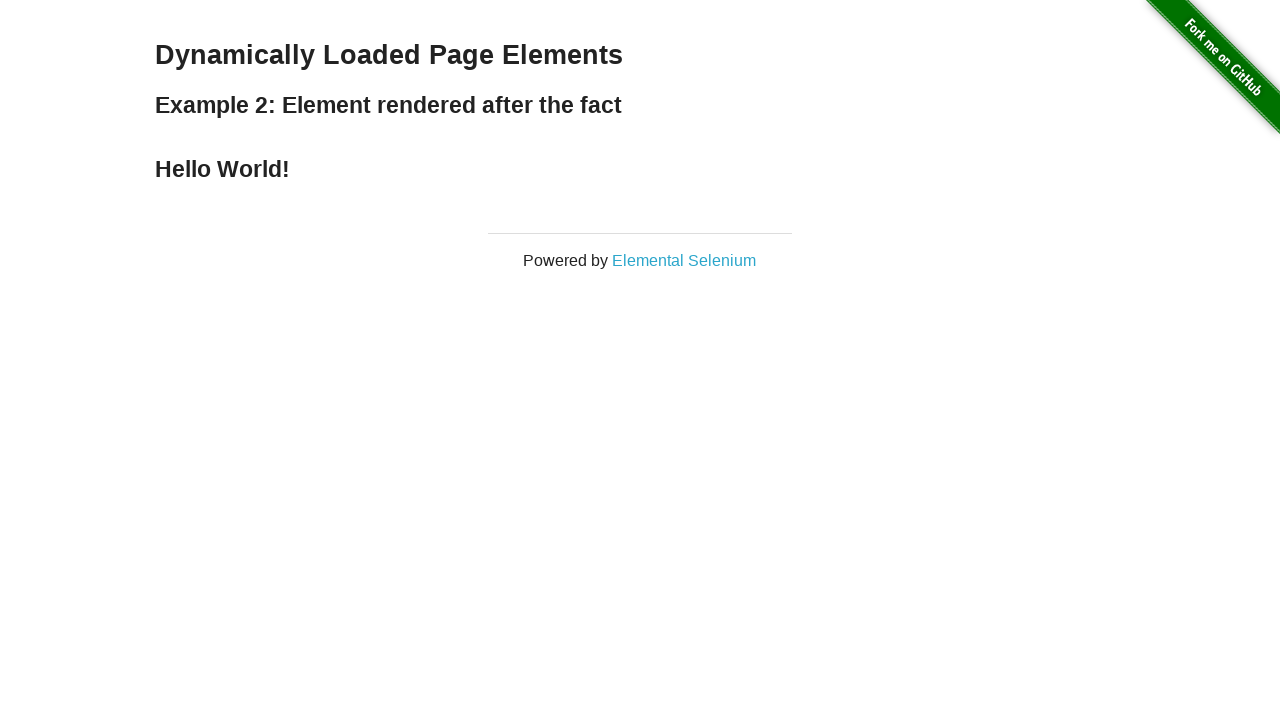